Tests dynamic content functionality by navigating to the Dynamic Content page, clicking the refresh link, and verifying that the displayed text content changes after the page refresh.

Starting URL: https://the-internet.herokuapp.com/

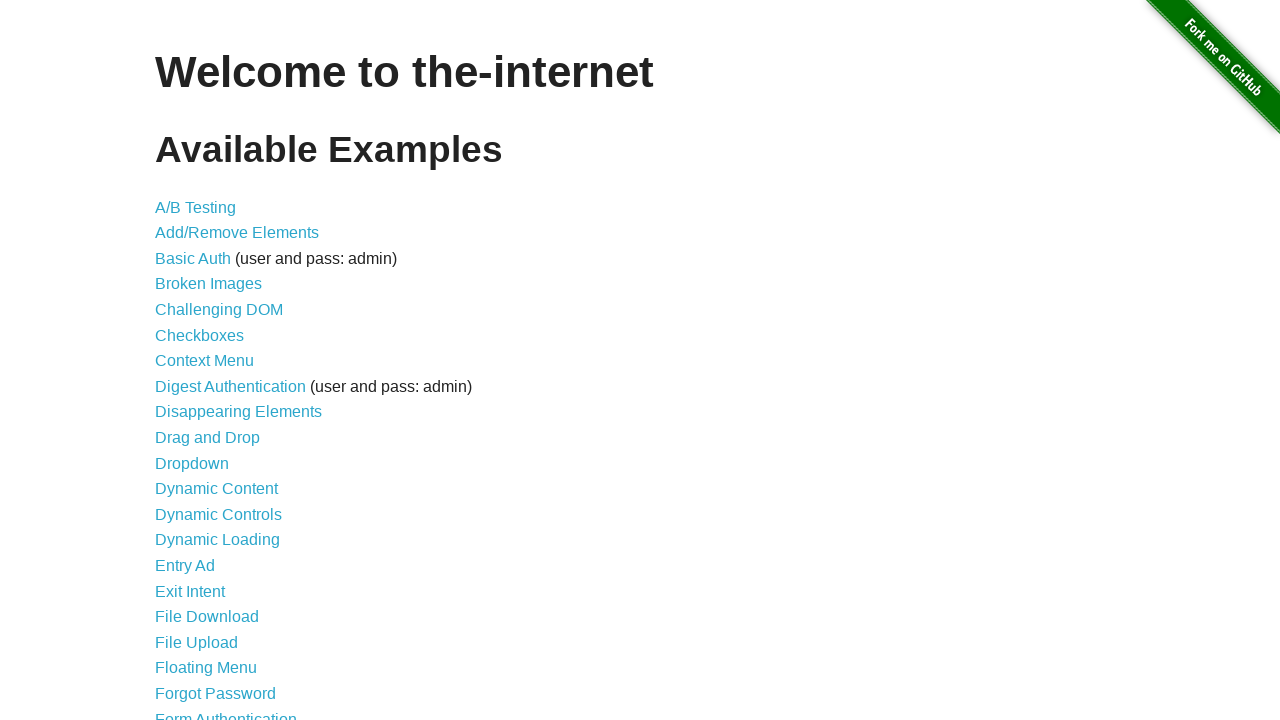

Clicked on Dynamic Content link at (216, 489) on a:text('Dynamic Content')
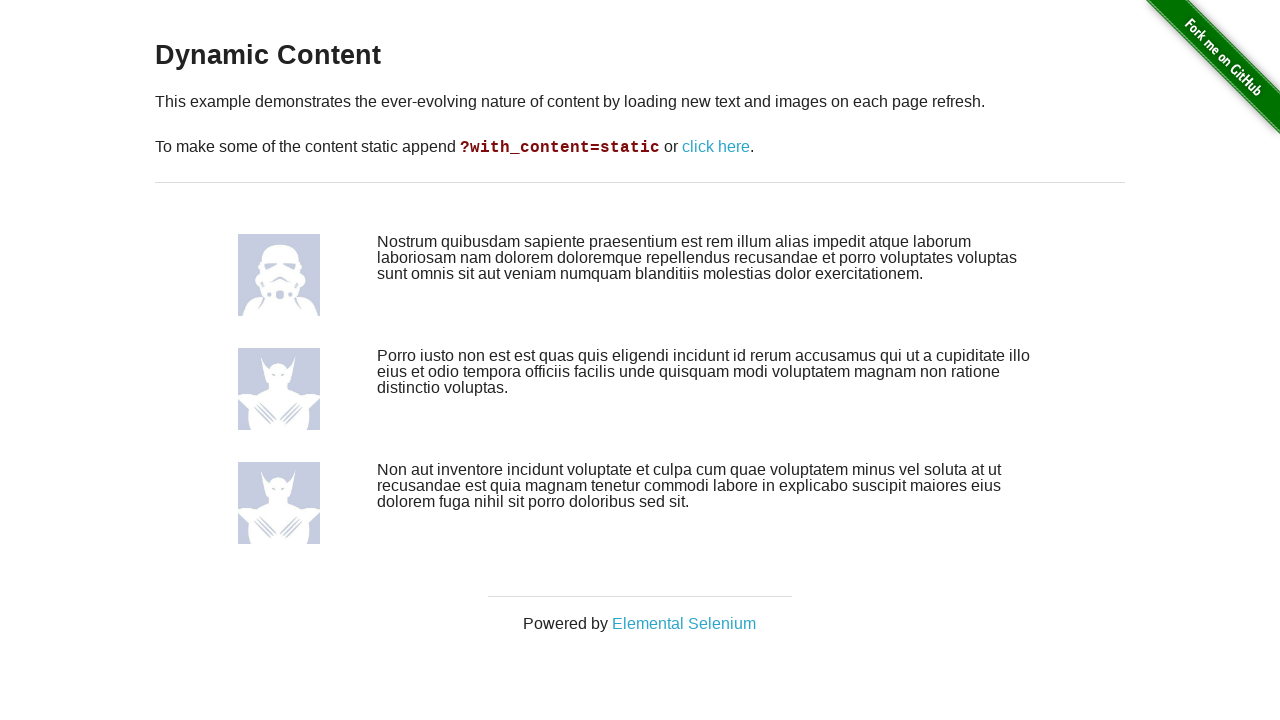

Dynamic Content page loaded and refresh link is visible
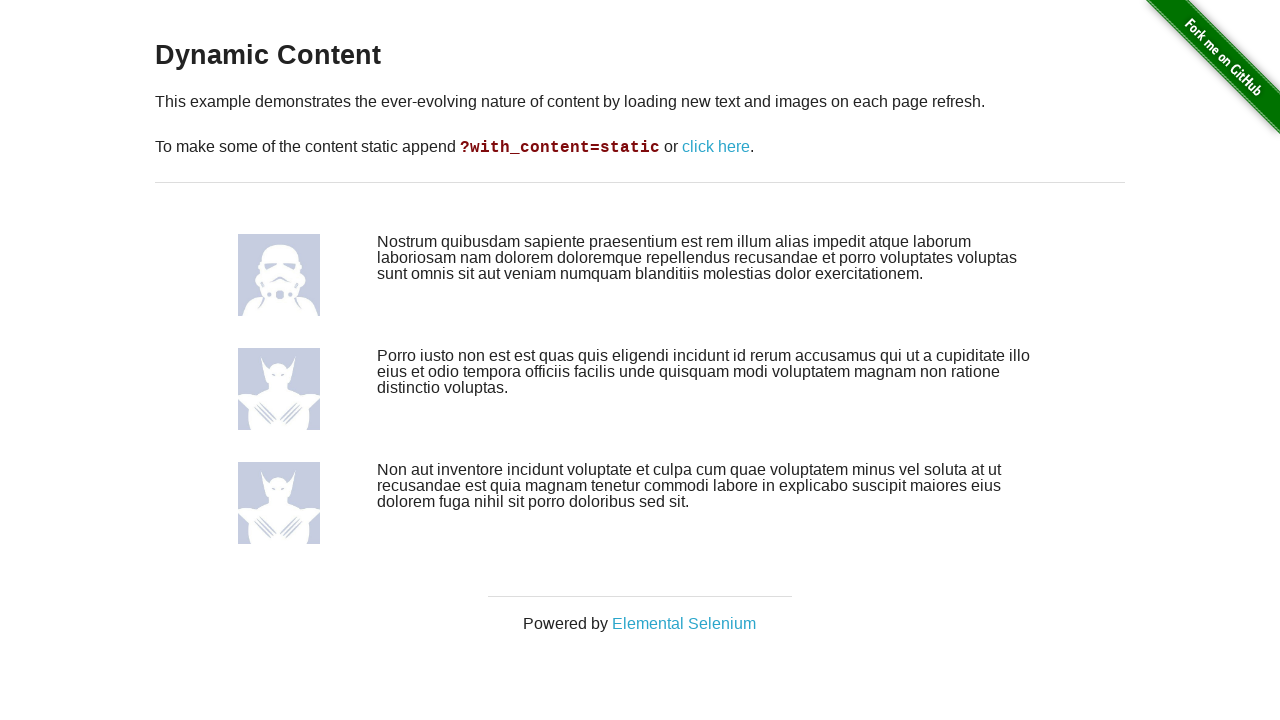

Retrieved initial text content from third row
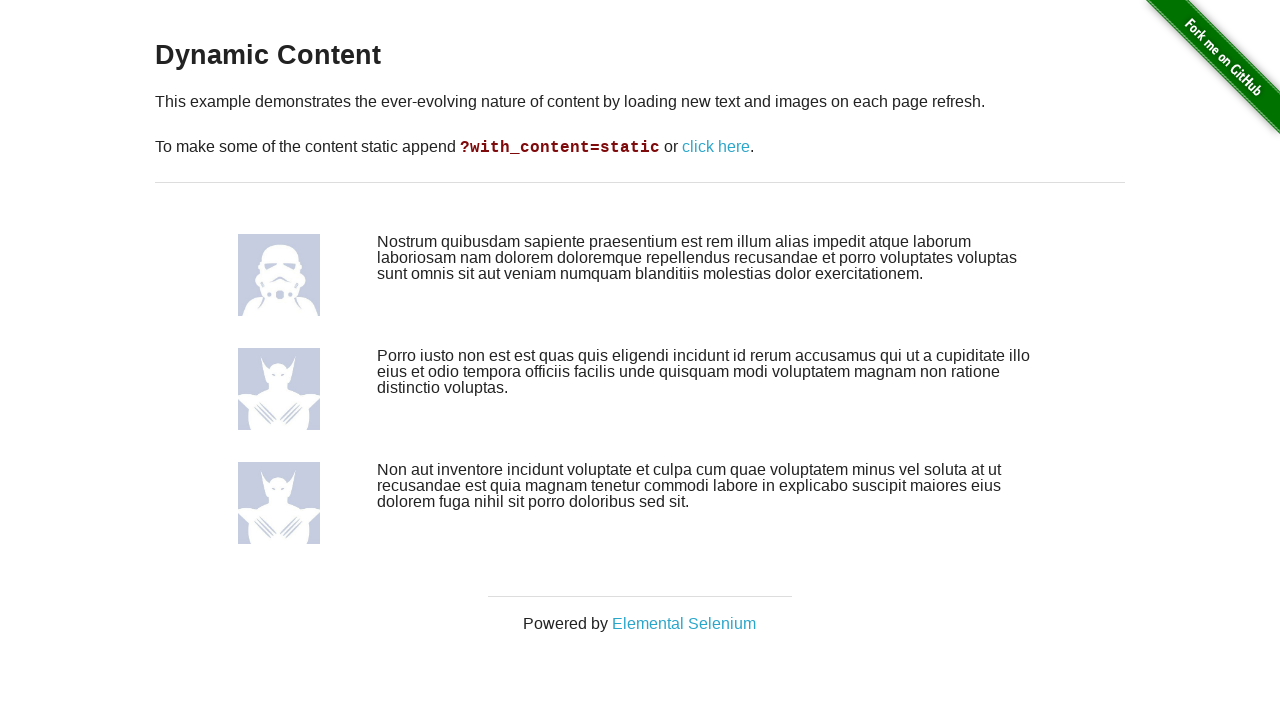

Clicked the refresh link to reload dynamic content at (716, 147) on a:text('click here')
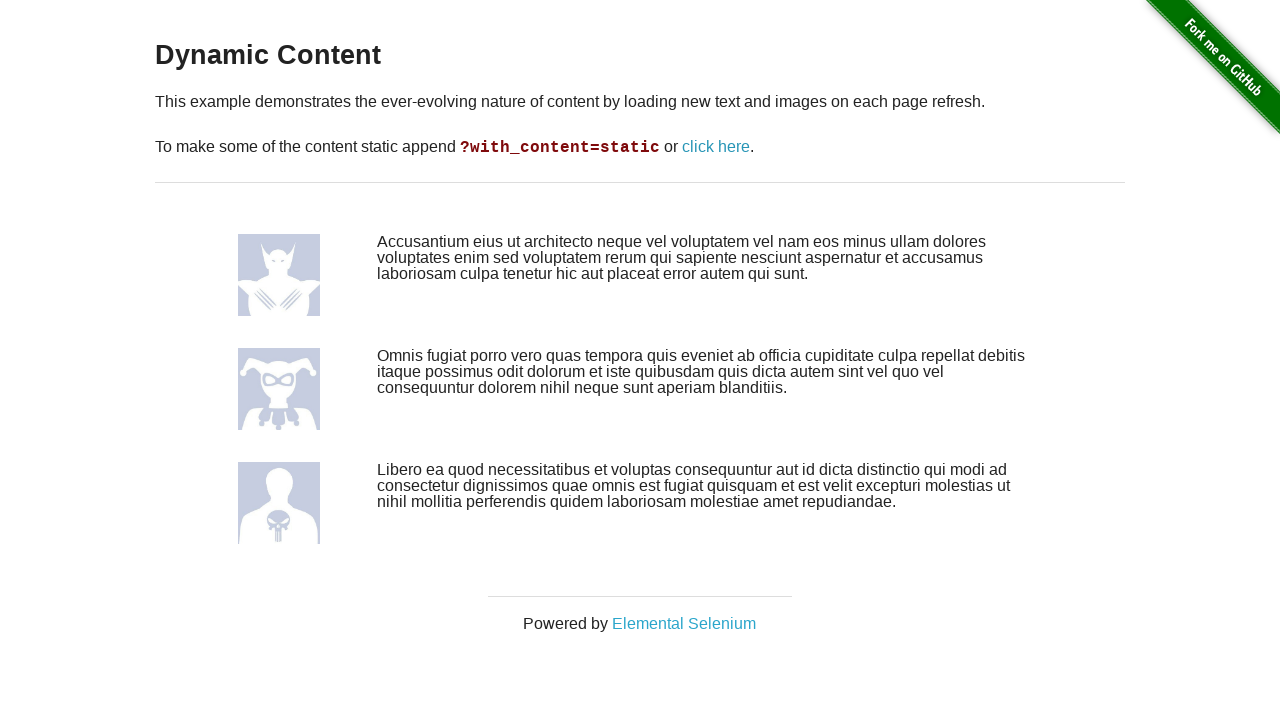

Page finished loading after refresh
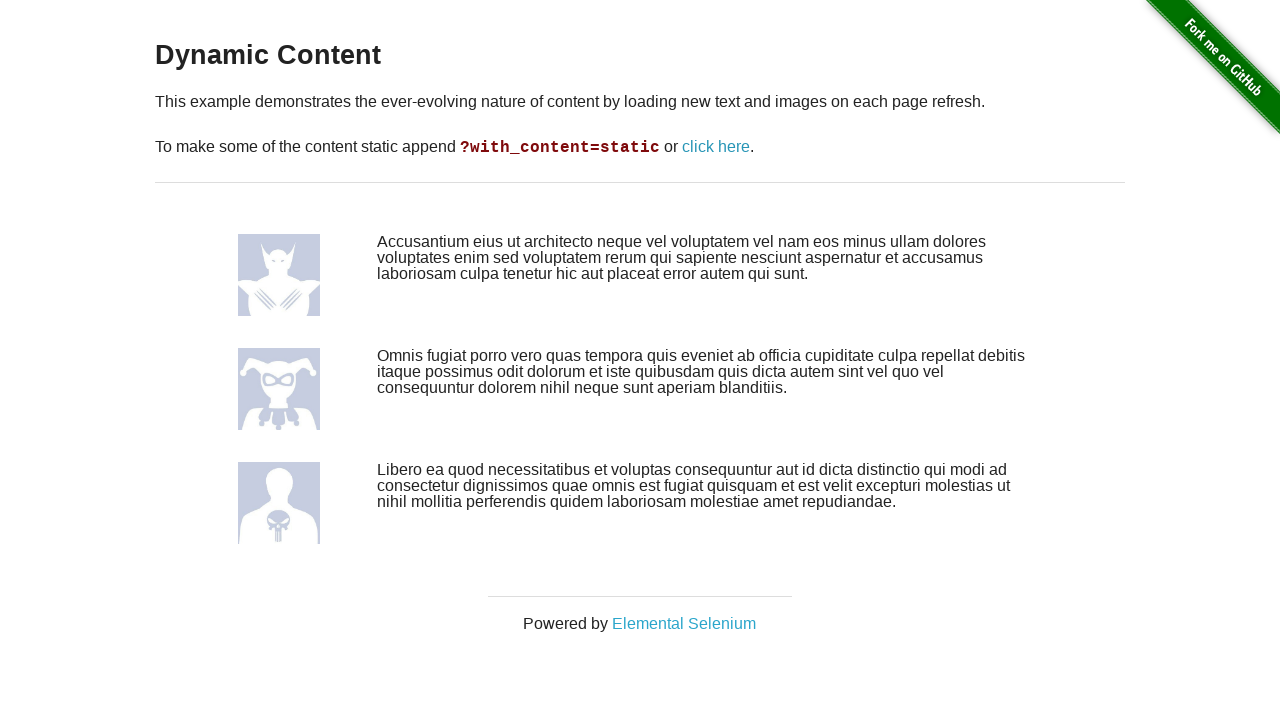

Retrieved text content from third row after refresh
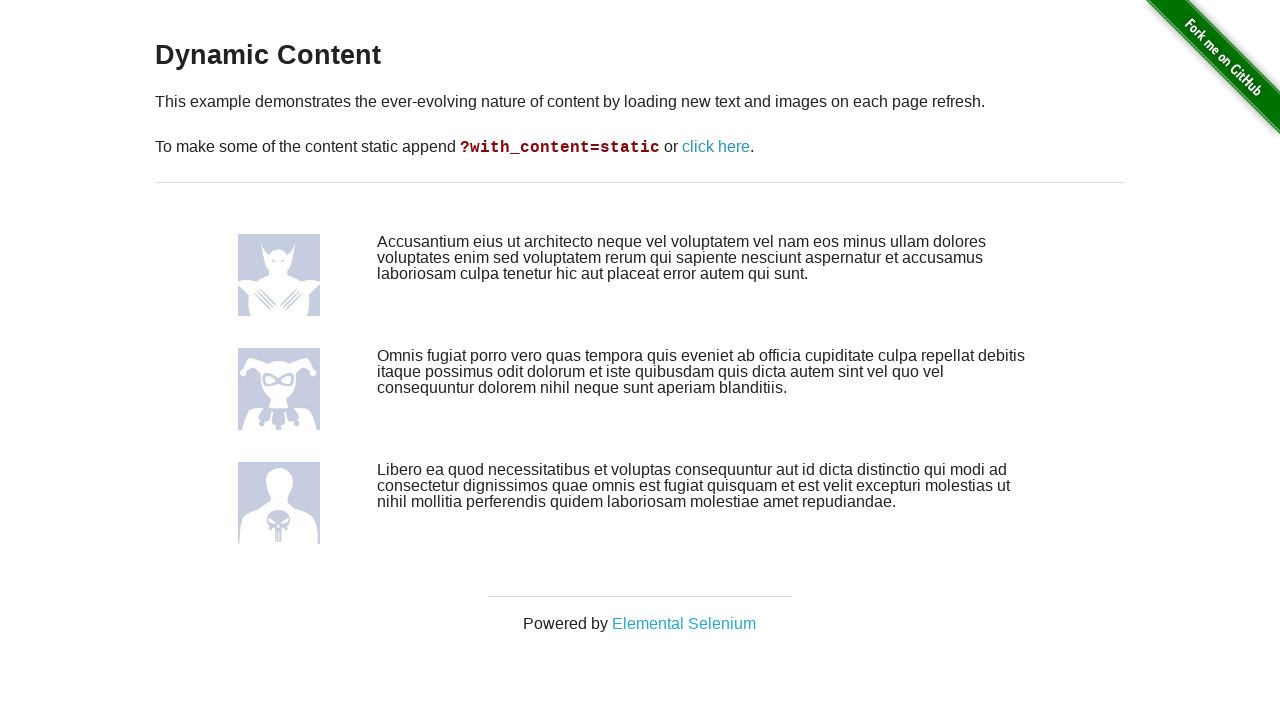

Assertion passed: text content changed after refresh
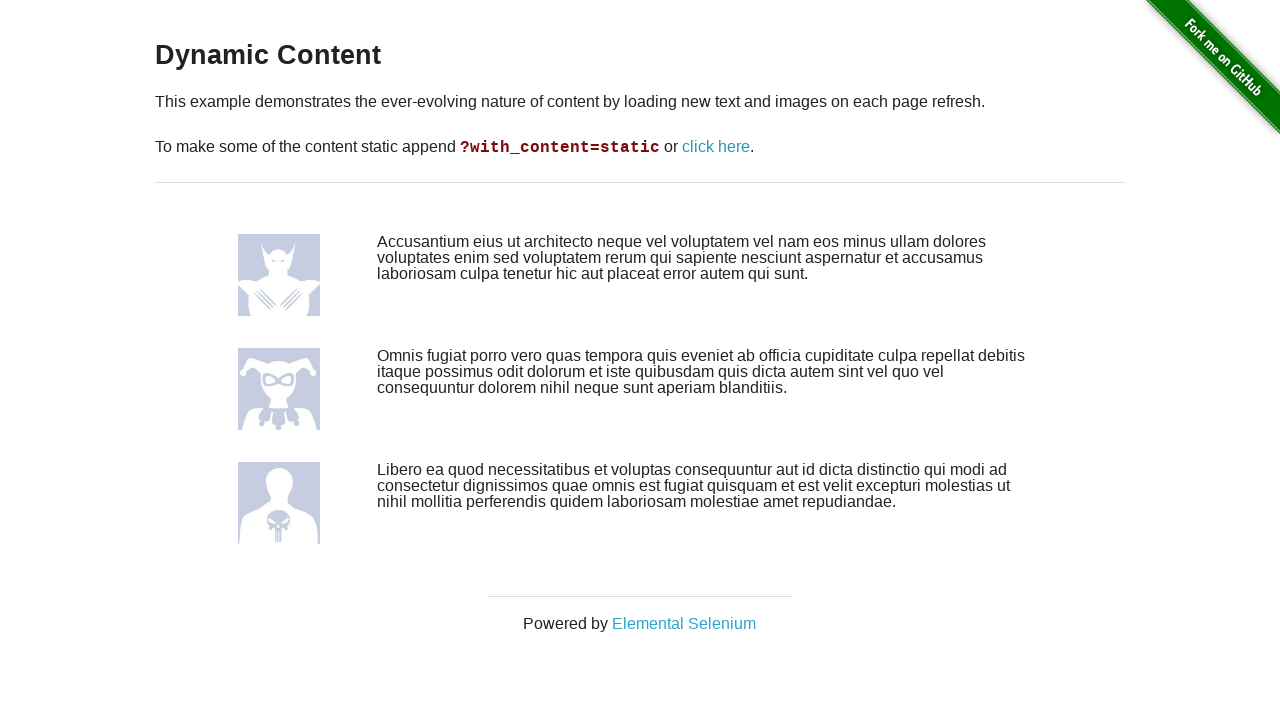

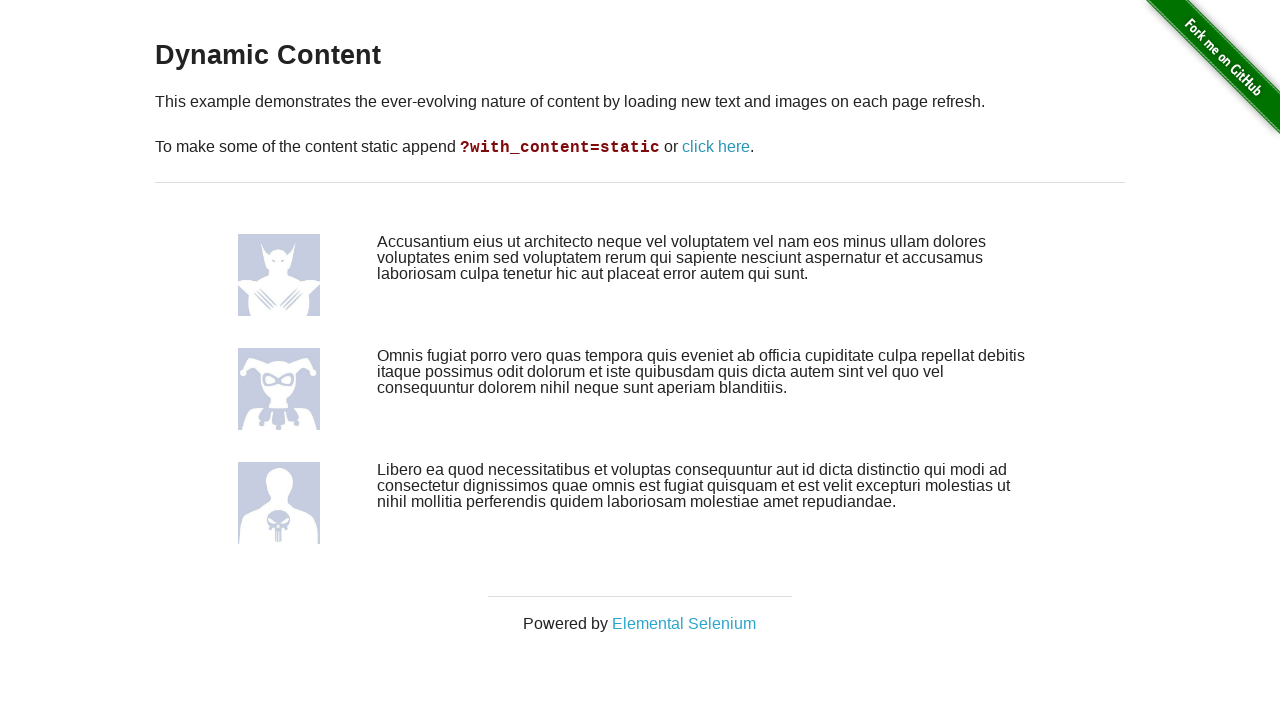